Navigates to Skillbox website and attempts to locate an element on the page

Starting URL: https://www.skillbox.ru

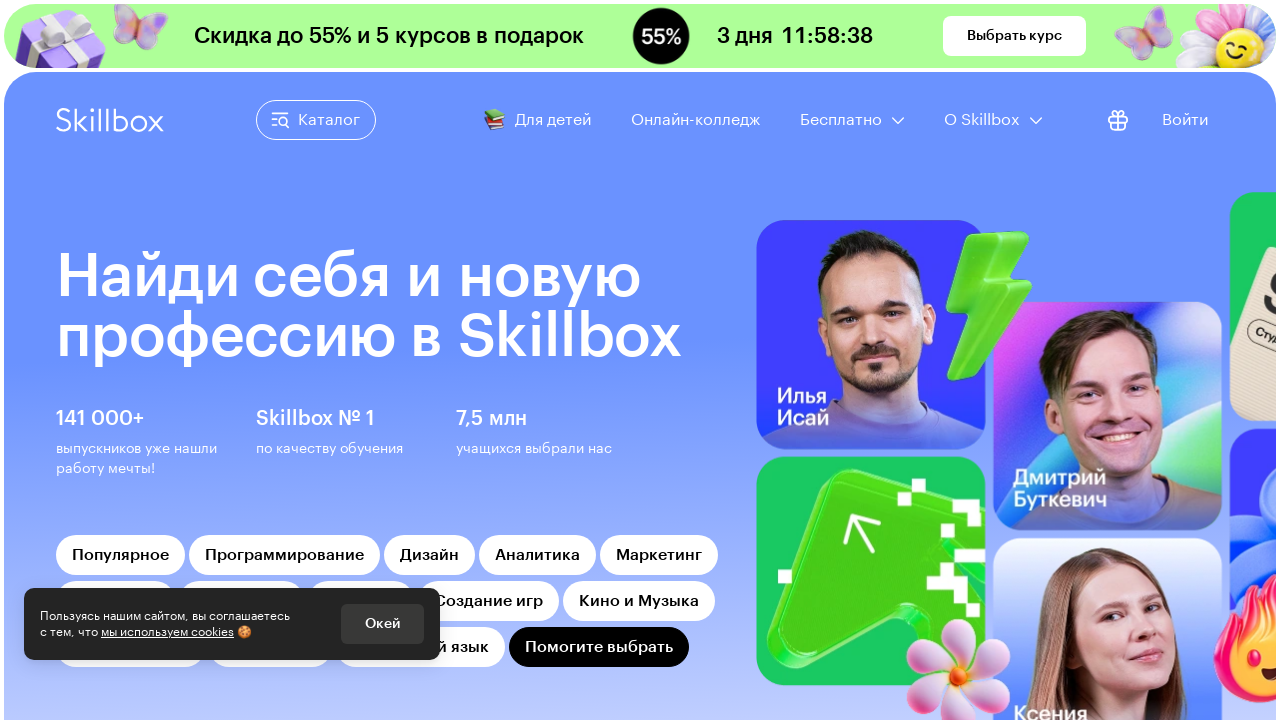

Navigated to Skillbox website at https://www.skillbox.ru
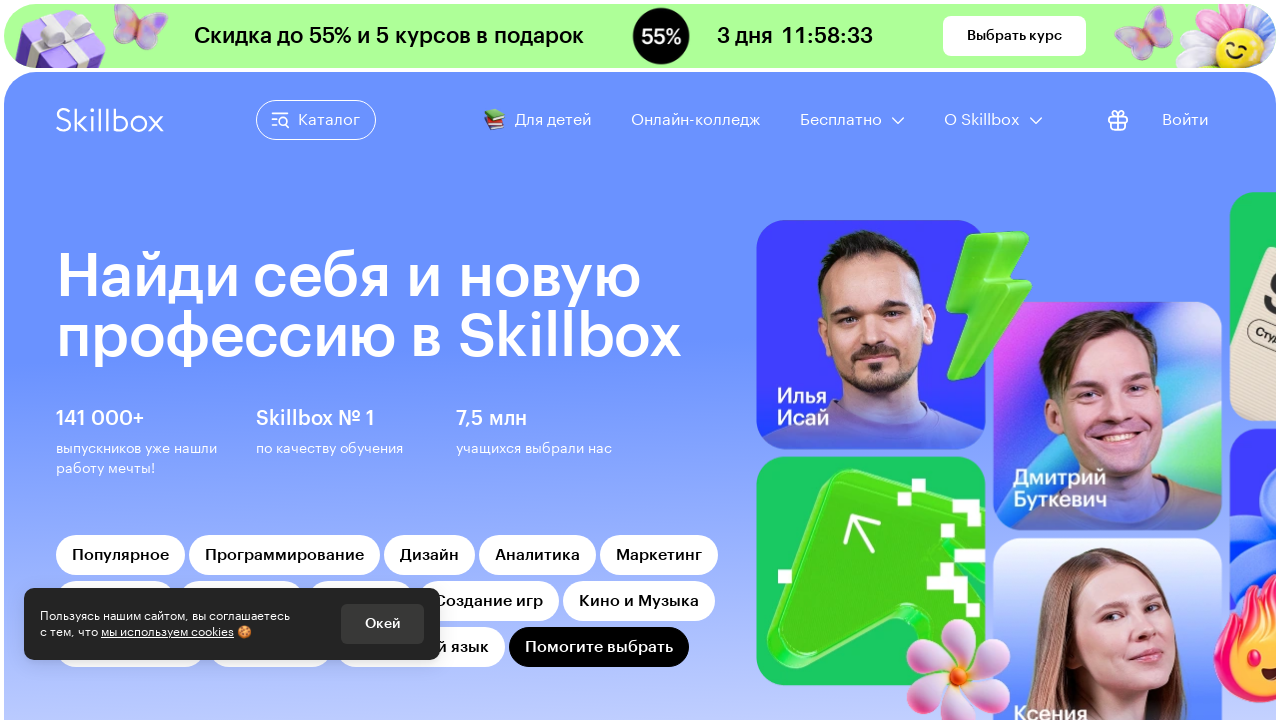

Page loaded and element with text 'Skillbox' is visible
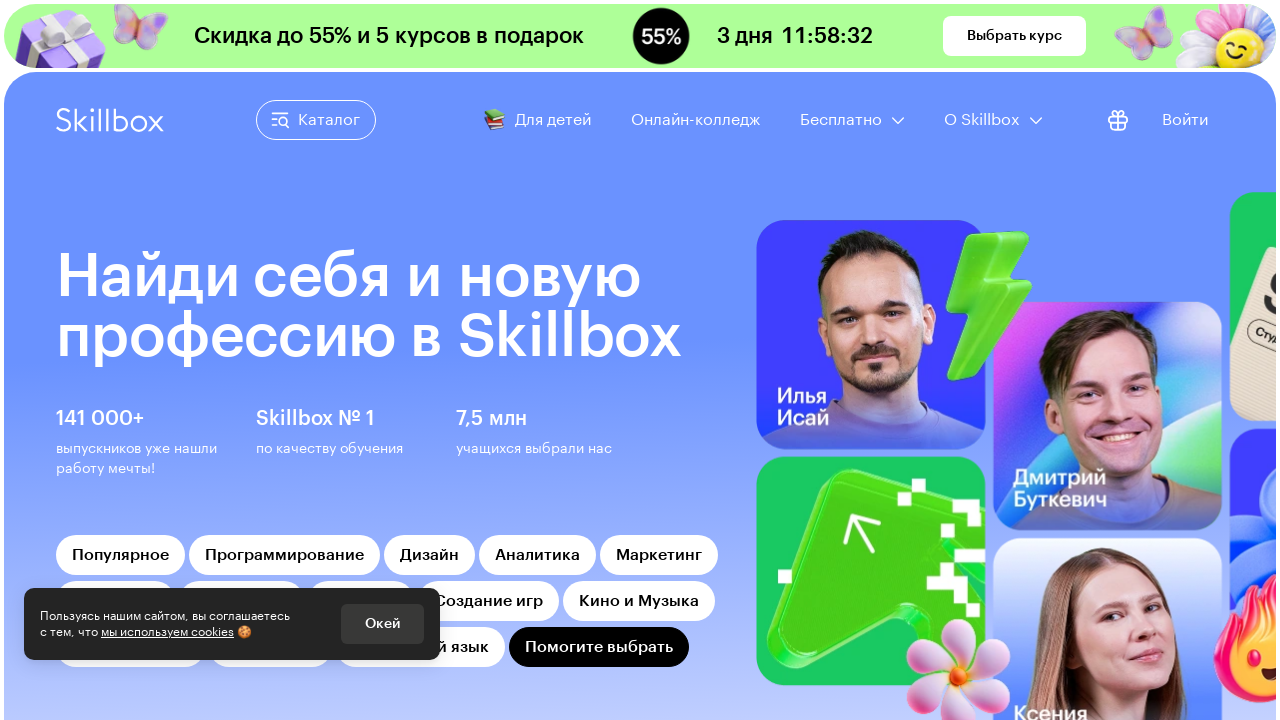

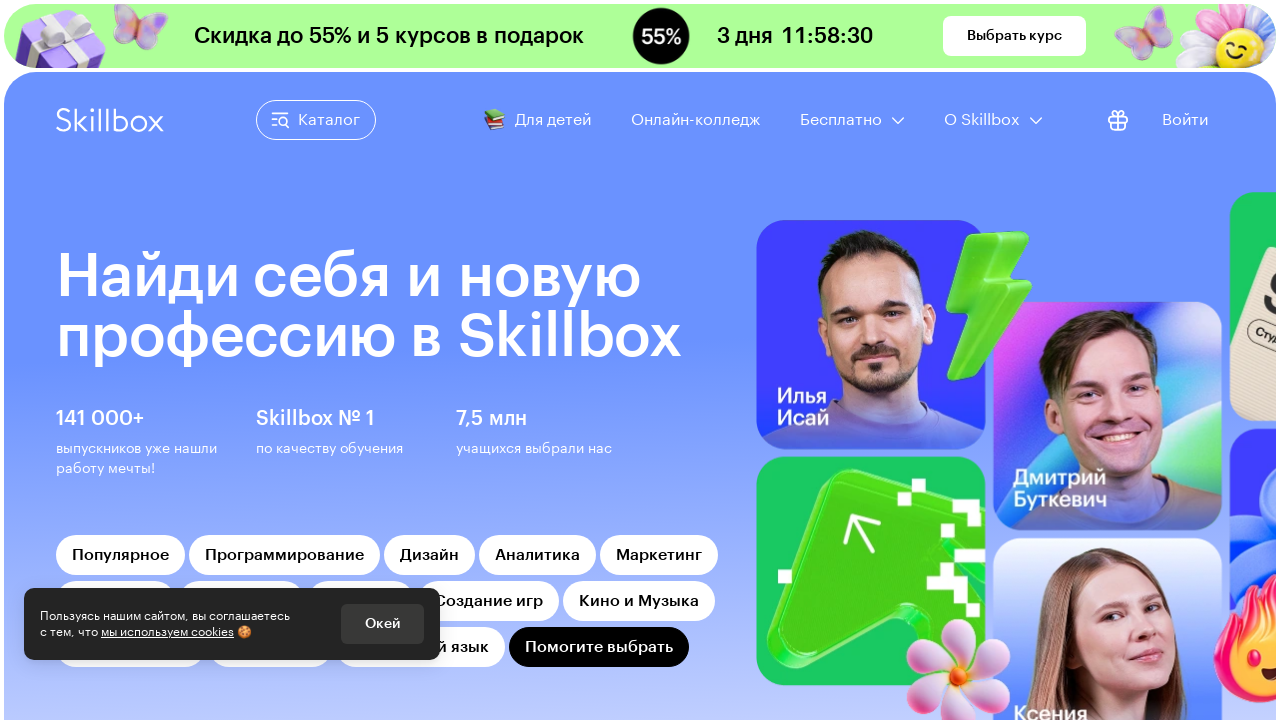